Tests that an error message appears when submitting invalid login credentials

Starting URL: https://www.saucedemo.com/

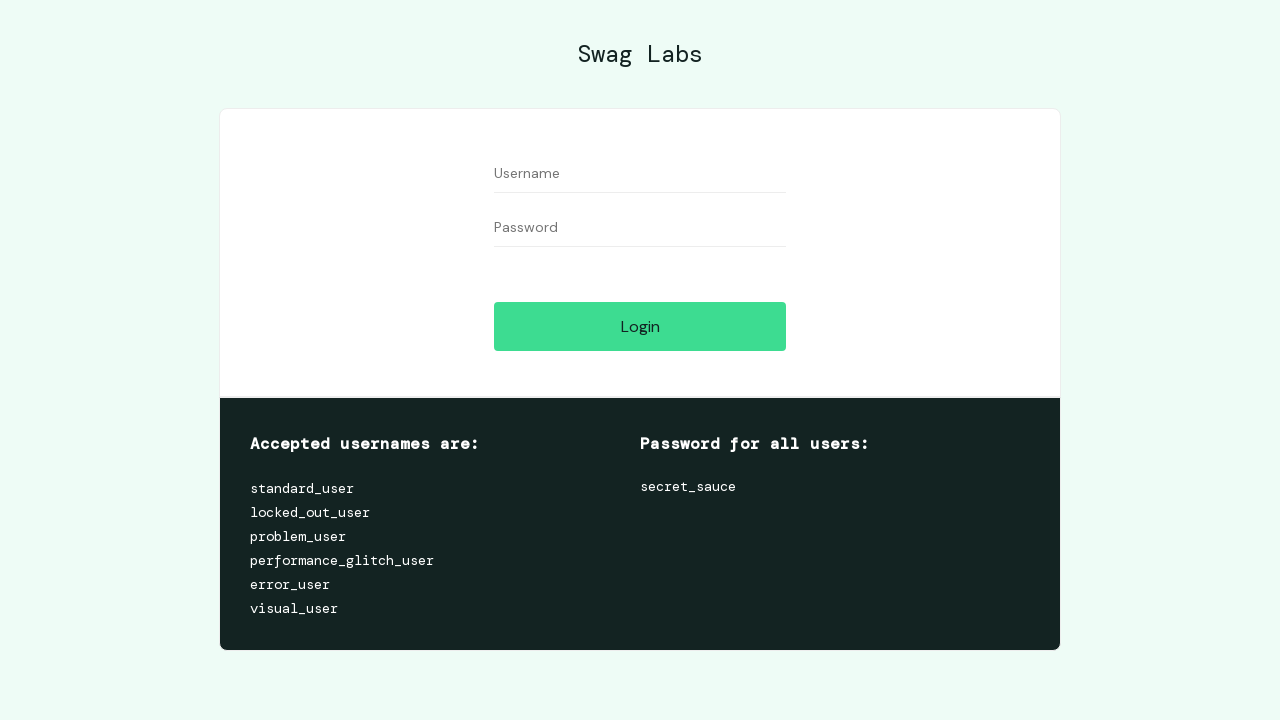

Filled username field with 'invalid_user' on [data-test="username"]
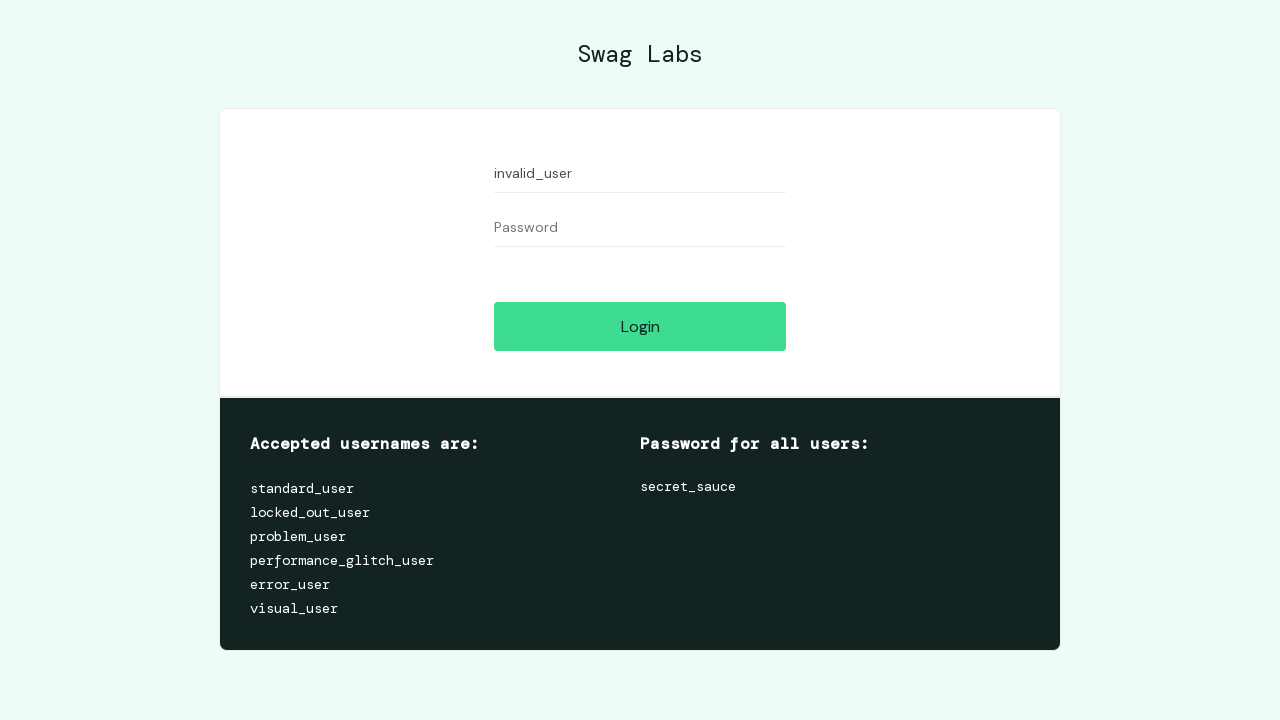

Filled password field with 'invalid_password' on [data-test="password"]
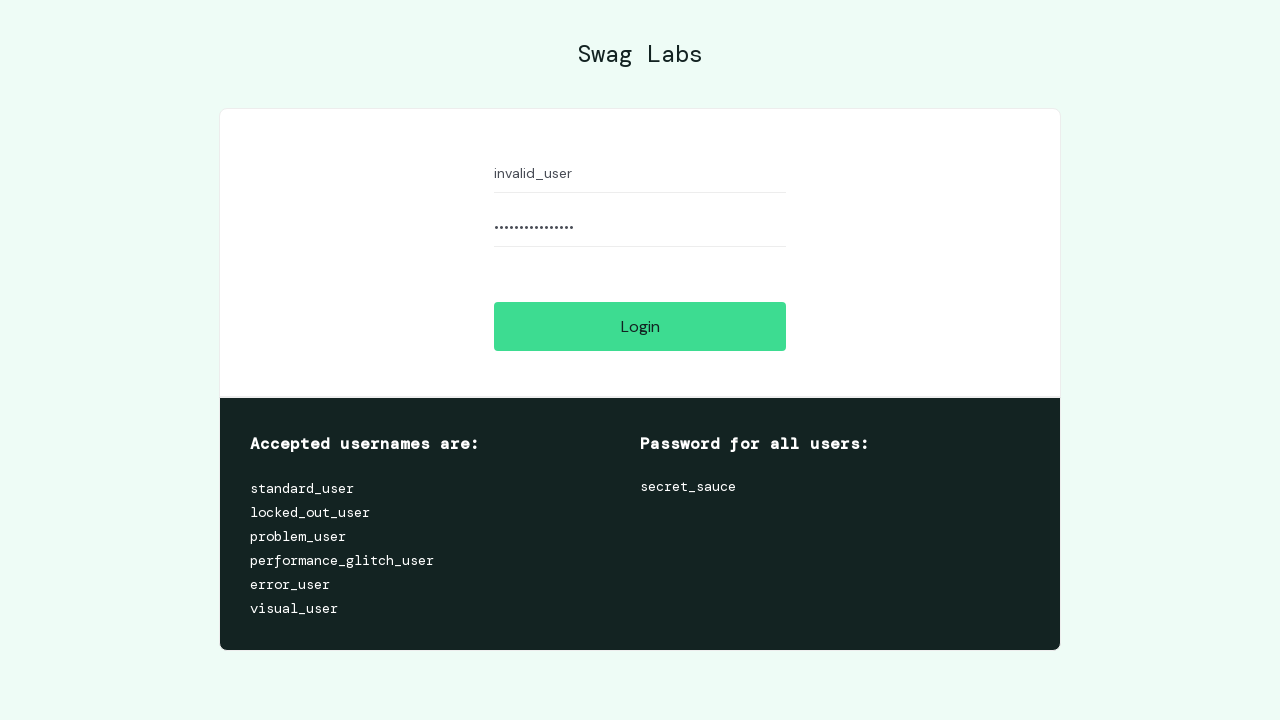

Clicked login button to submit invalid credentials at (640, 326) on [data-test="login-button"]
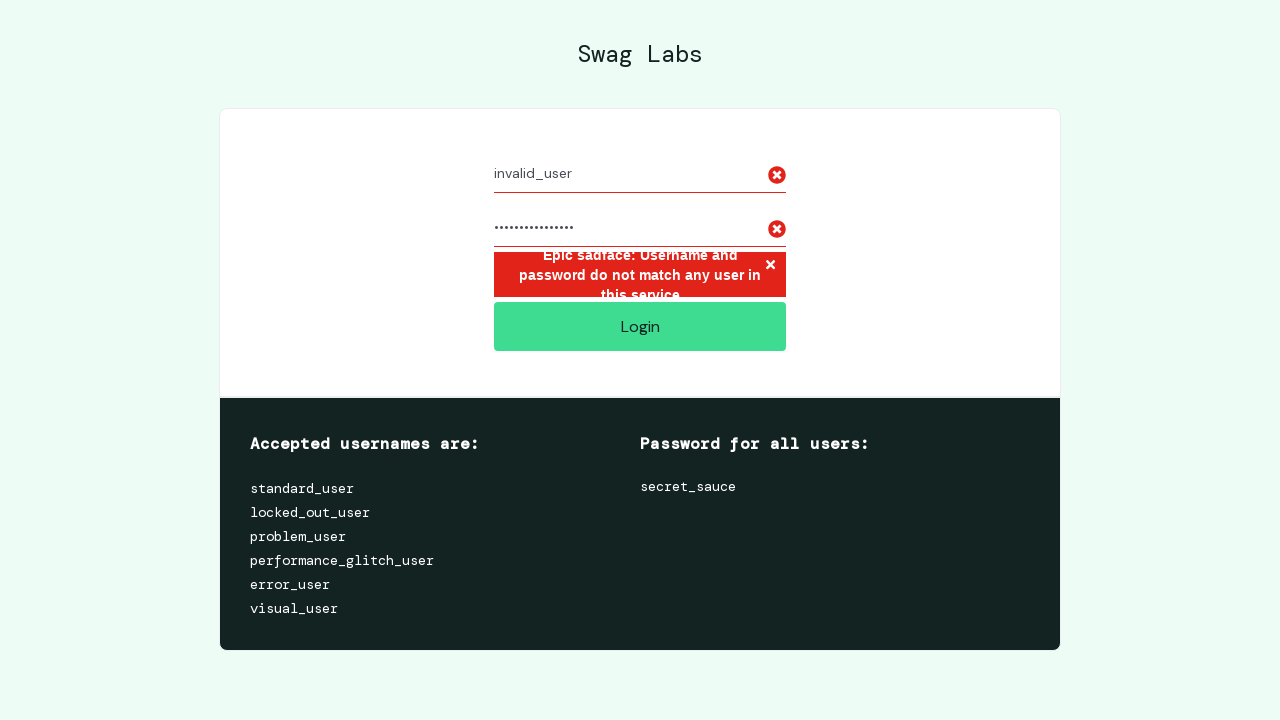

Error message 'Epic sadface' appeared on screen
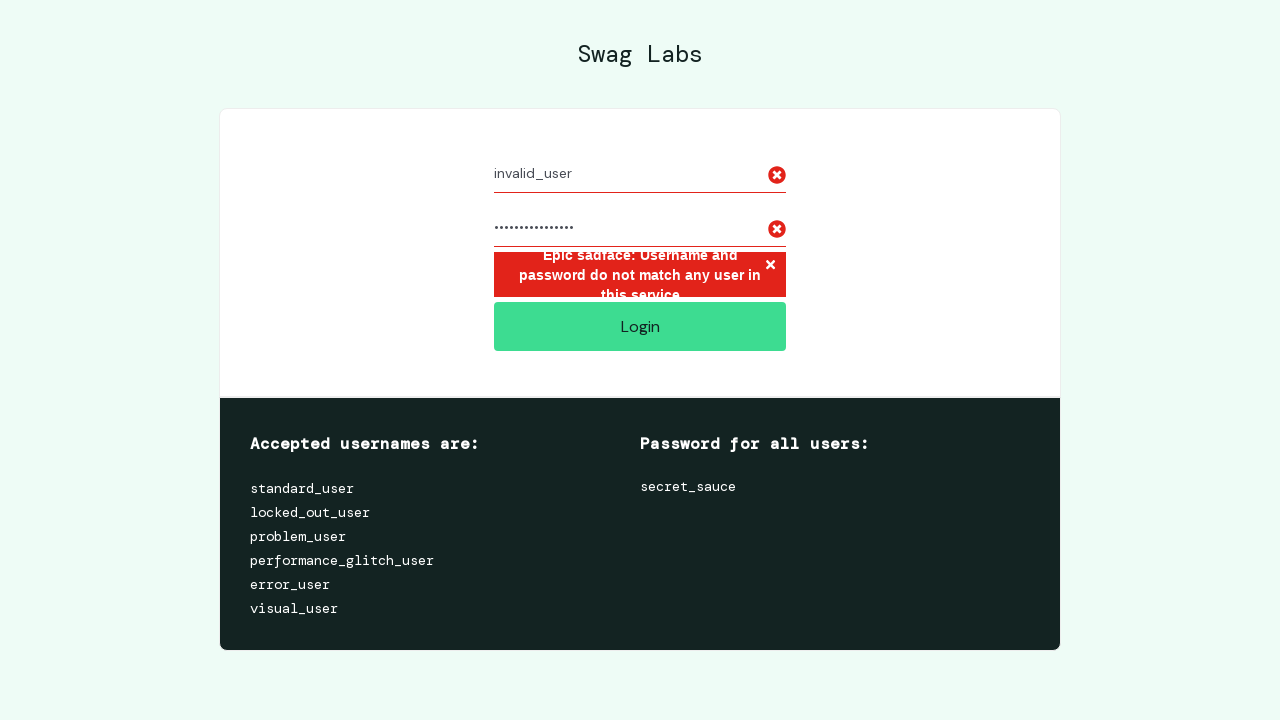

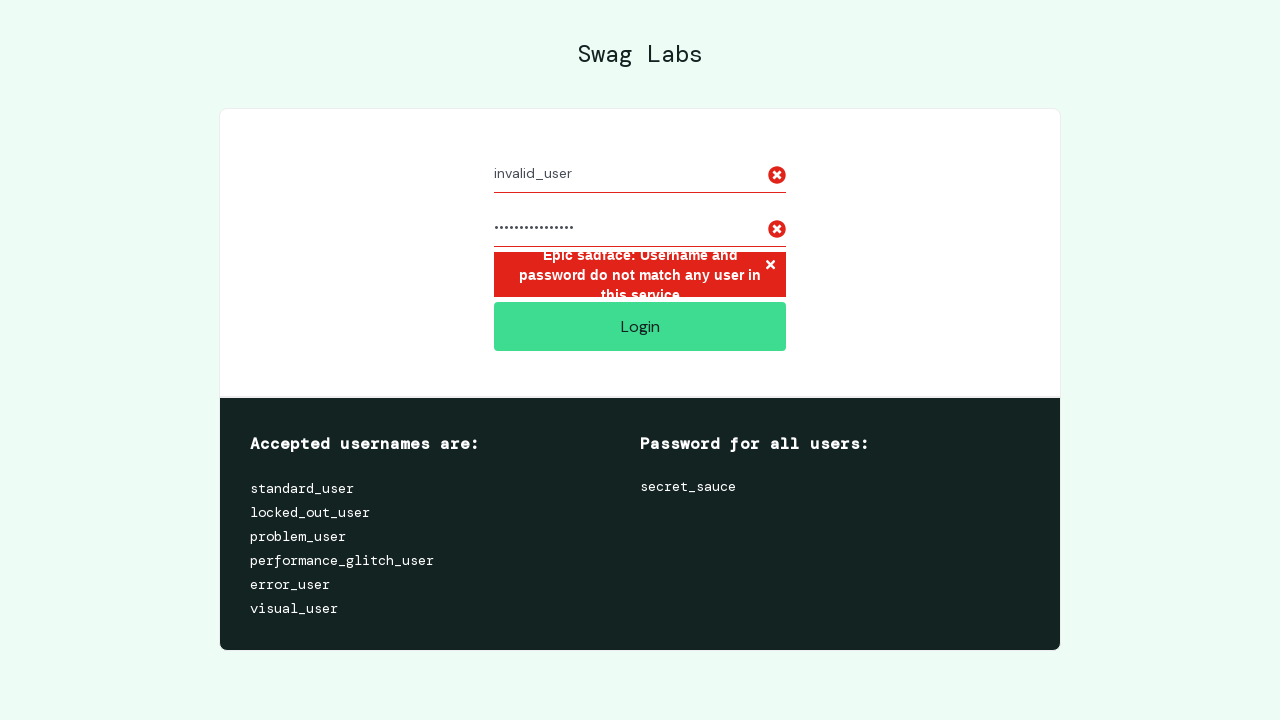